Tests calendar date picker functionality by selecting a specific date (June 15, 2027) through navigation and verifies the selected values appear correctly in the input fields

Starting URL: https://rahulshettyacademy.com/seleniumPractise/#/offers

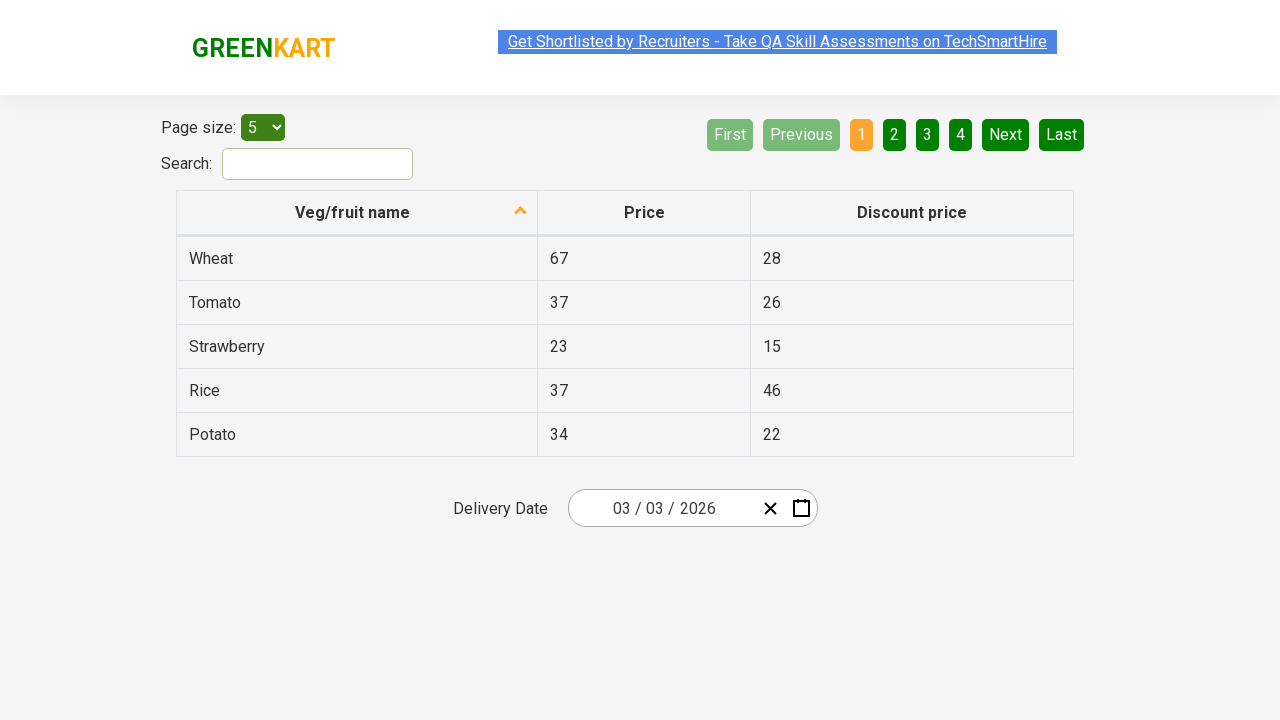

Clicked date picker to open calendar at (662, 508) on .react-date-picker__inputGroup
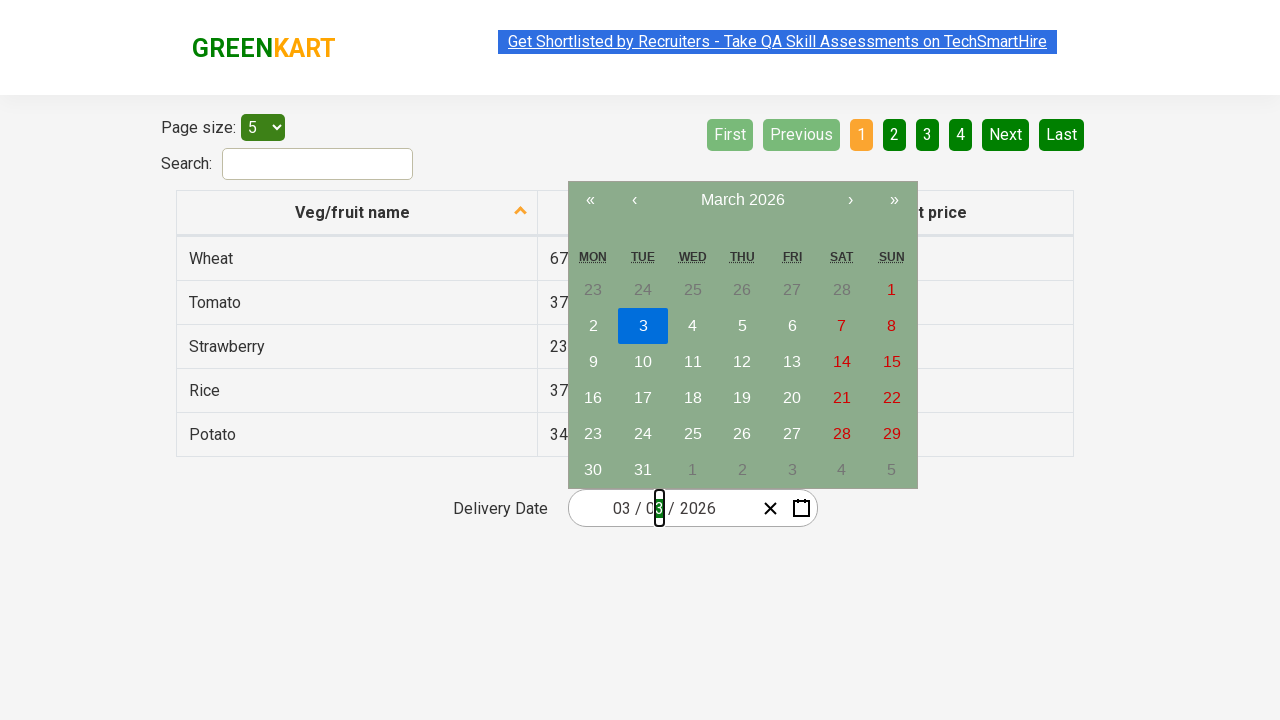

Clicked navigation label to go to months view at (742, 200) on .react-calendar__navigation__label
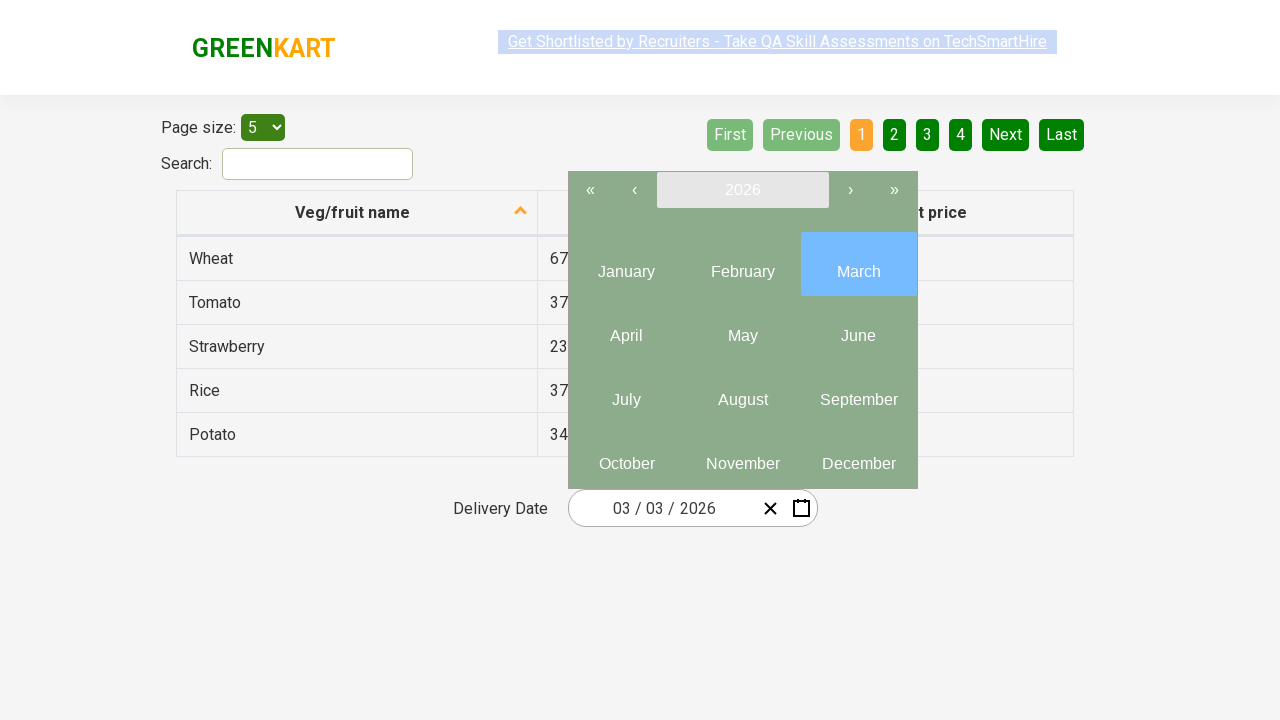

Clicked navigation label again to go to year selection view at (742, 190) on .react-calendar__navigation__label
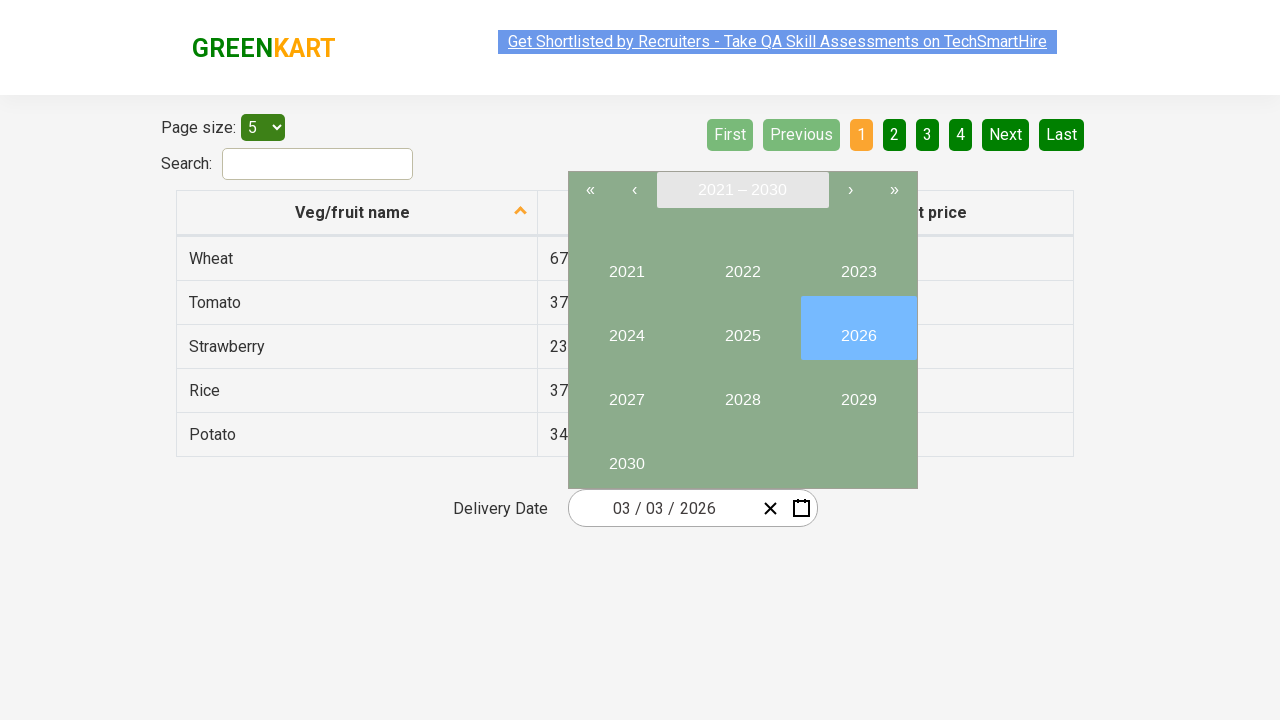

Selected year 2027 at (626, 392) on internal:text="2027"i
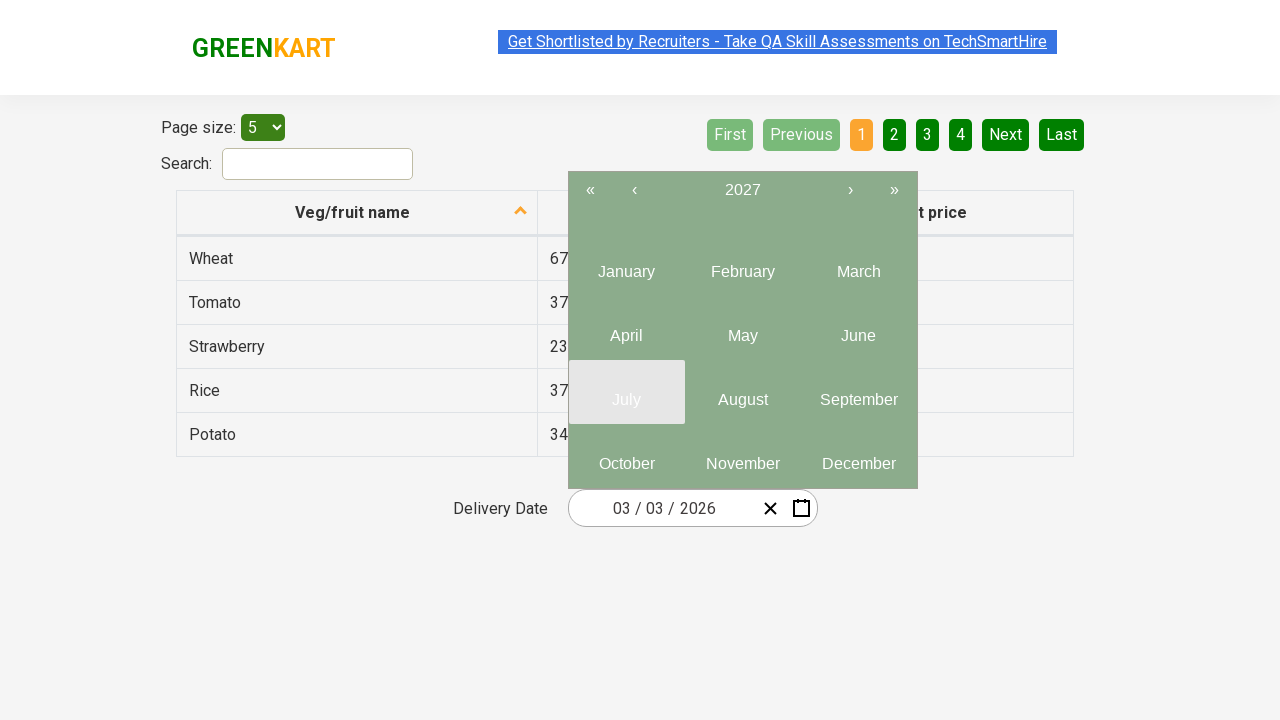

Selected month 6 (June) at (858, 328) on .react-calendar__year-view__months__month >> nth=5
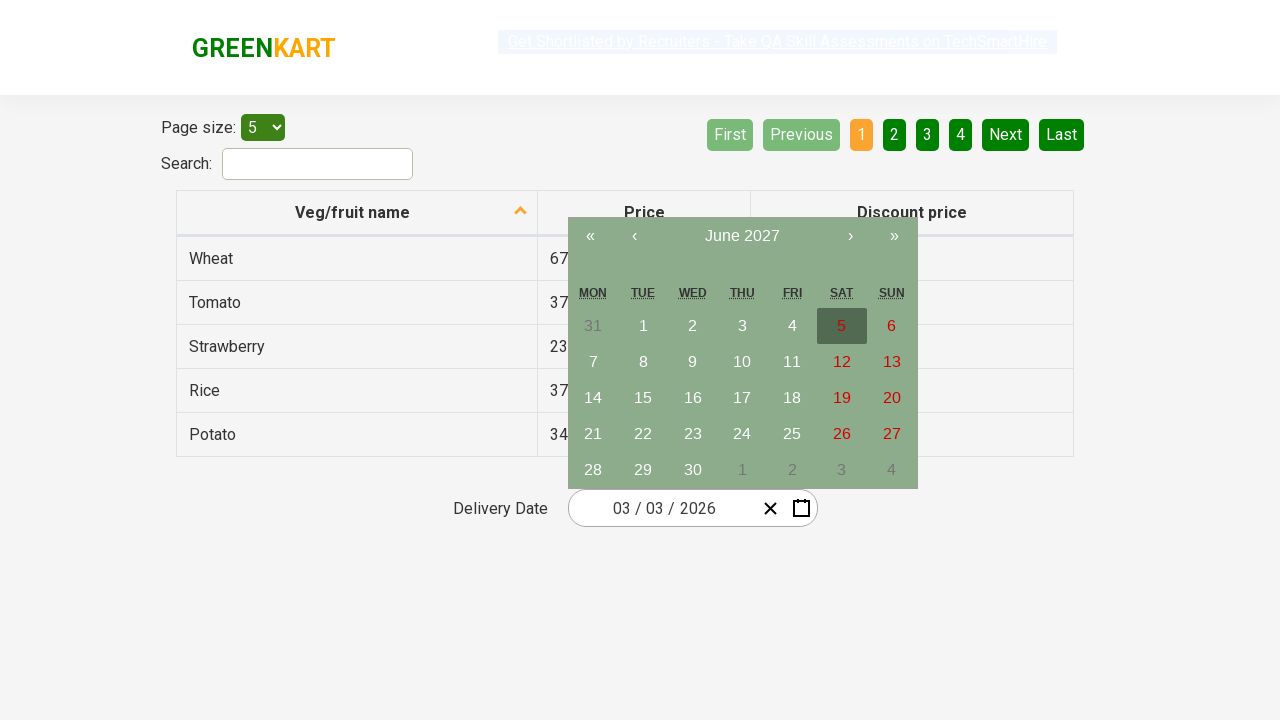

Selected day 15 at (643, 398) on //abbr[text()=15]
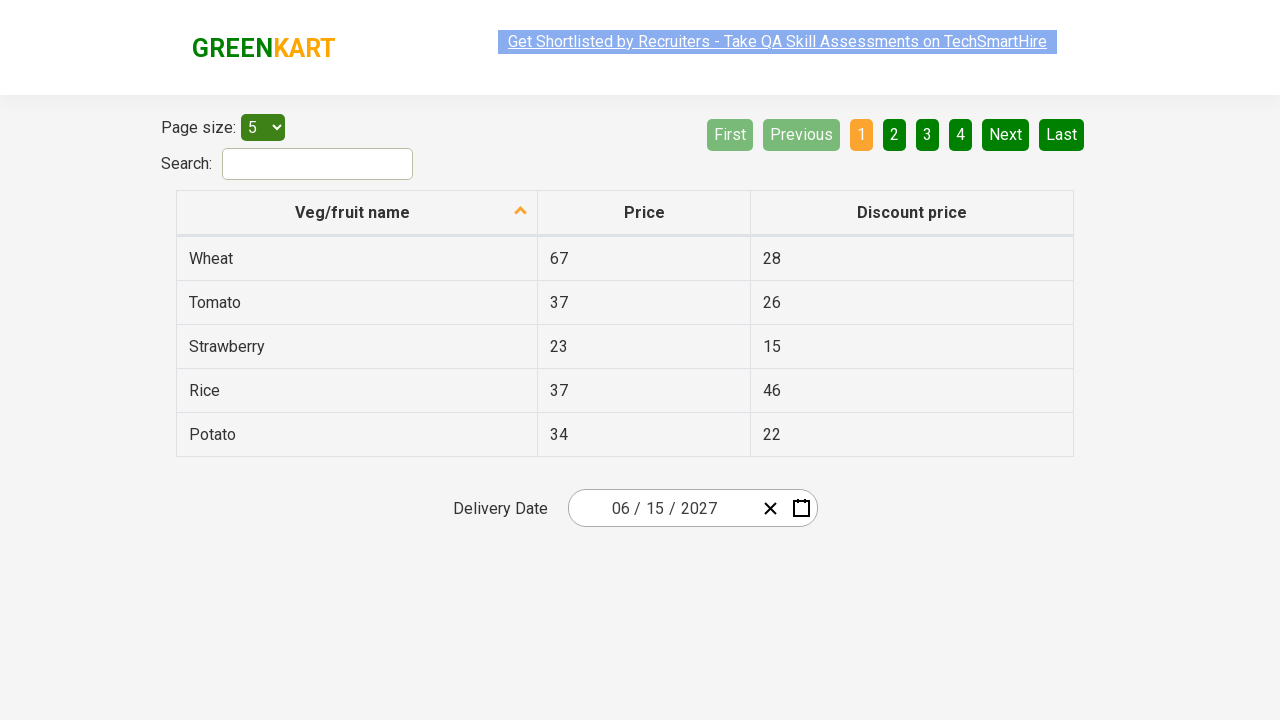

Verified input field 0 contains expected value 6
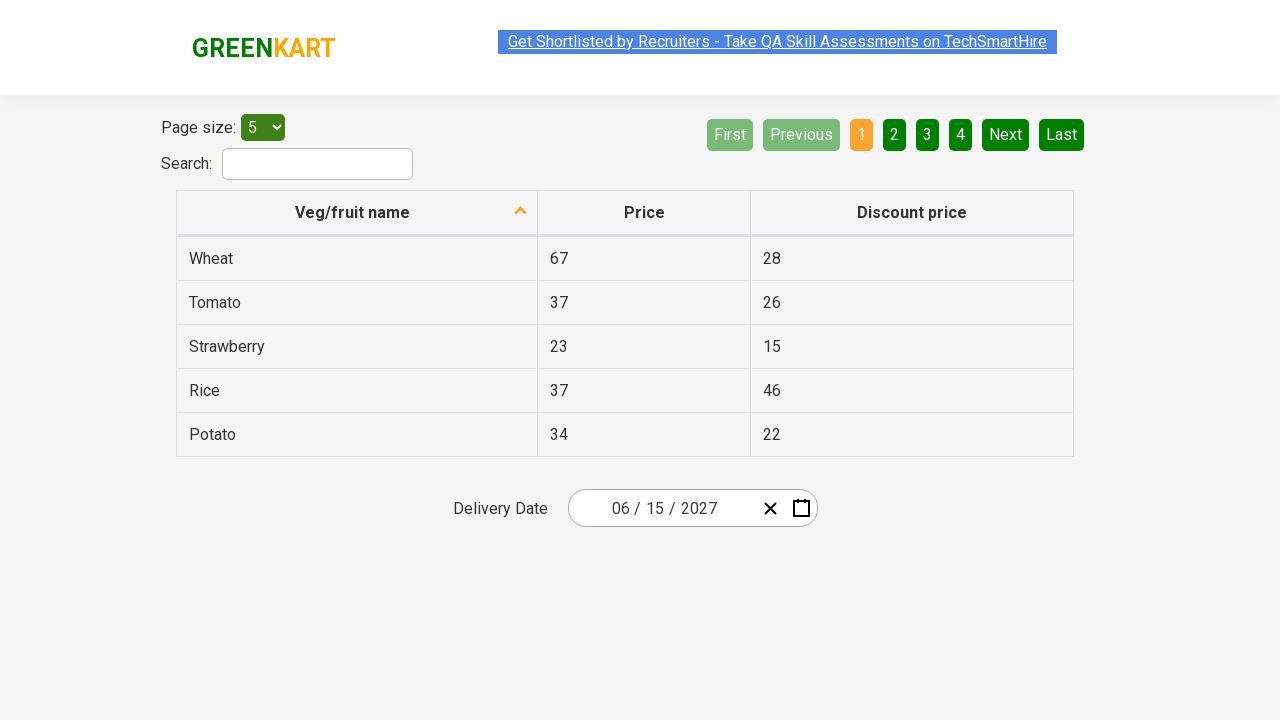

Verified input field 1 contains expected value 15
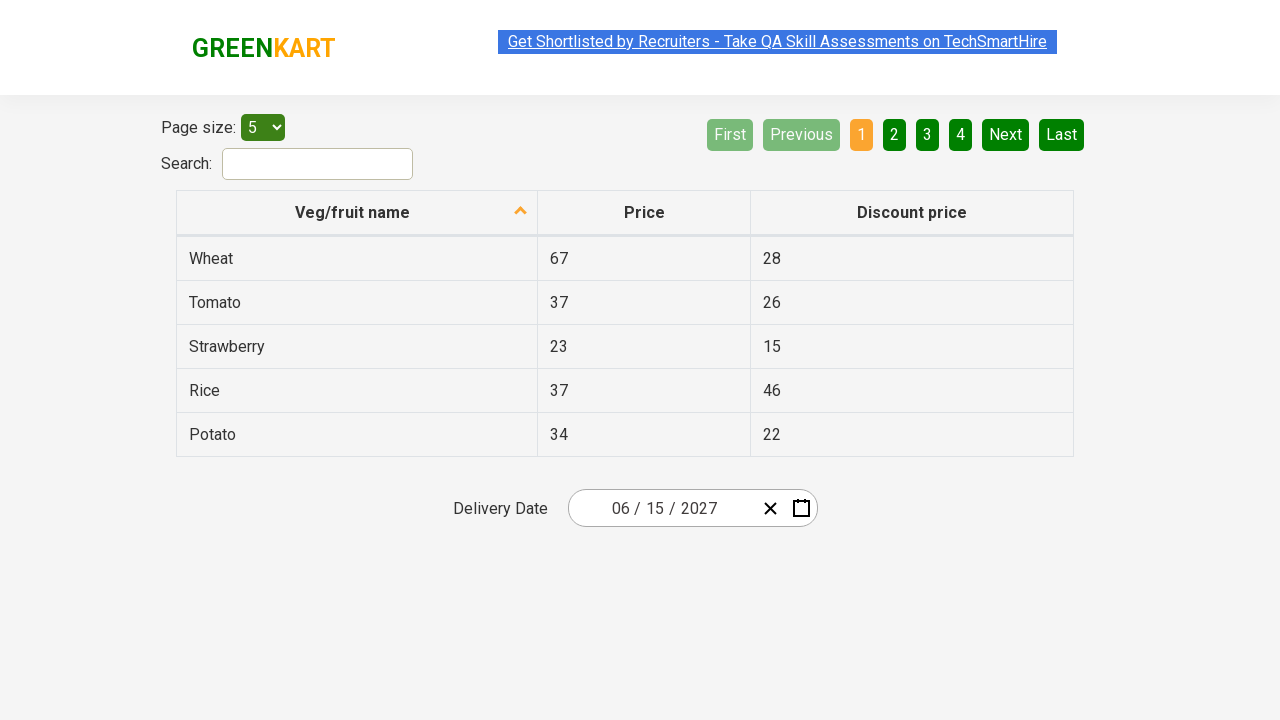

Verified input field 2 contains expected value 2027
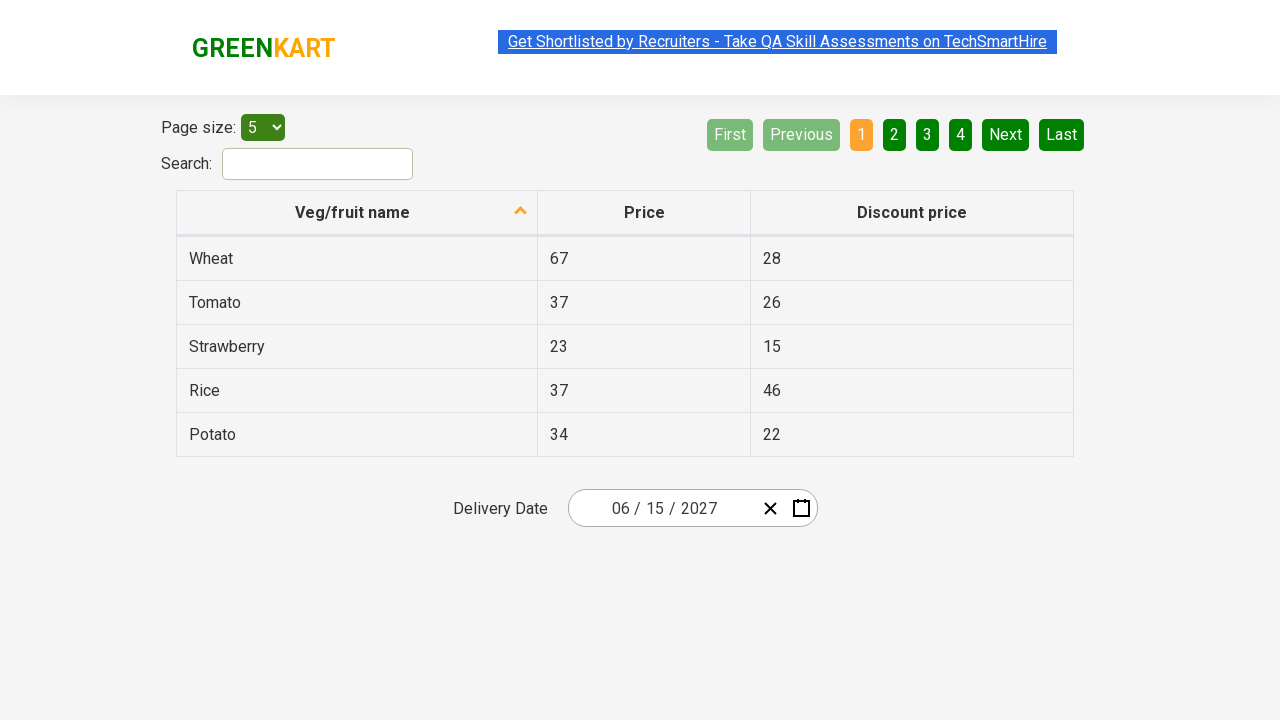

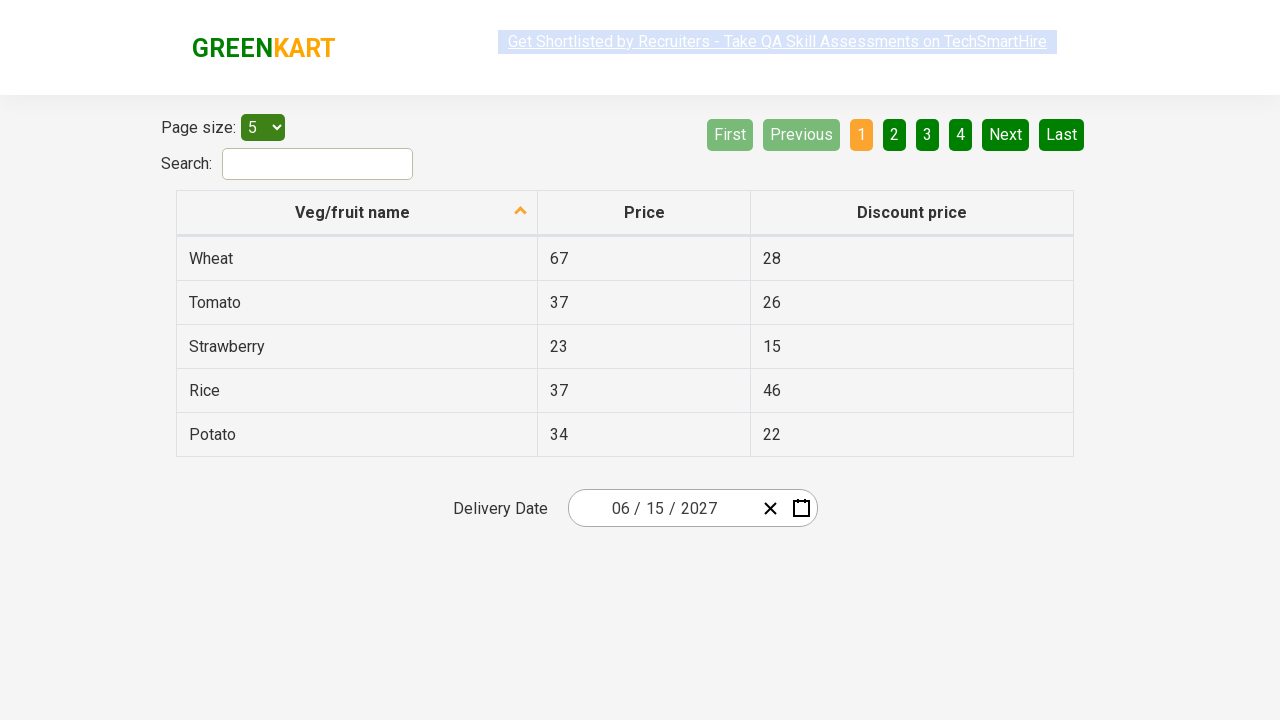